Opens the WordPress homepage and verifies that the WordPress logo, Log In button, and Get Started button are visible on the page.

Starting URL: https://wordpress.com

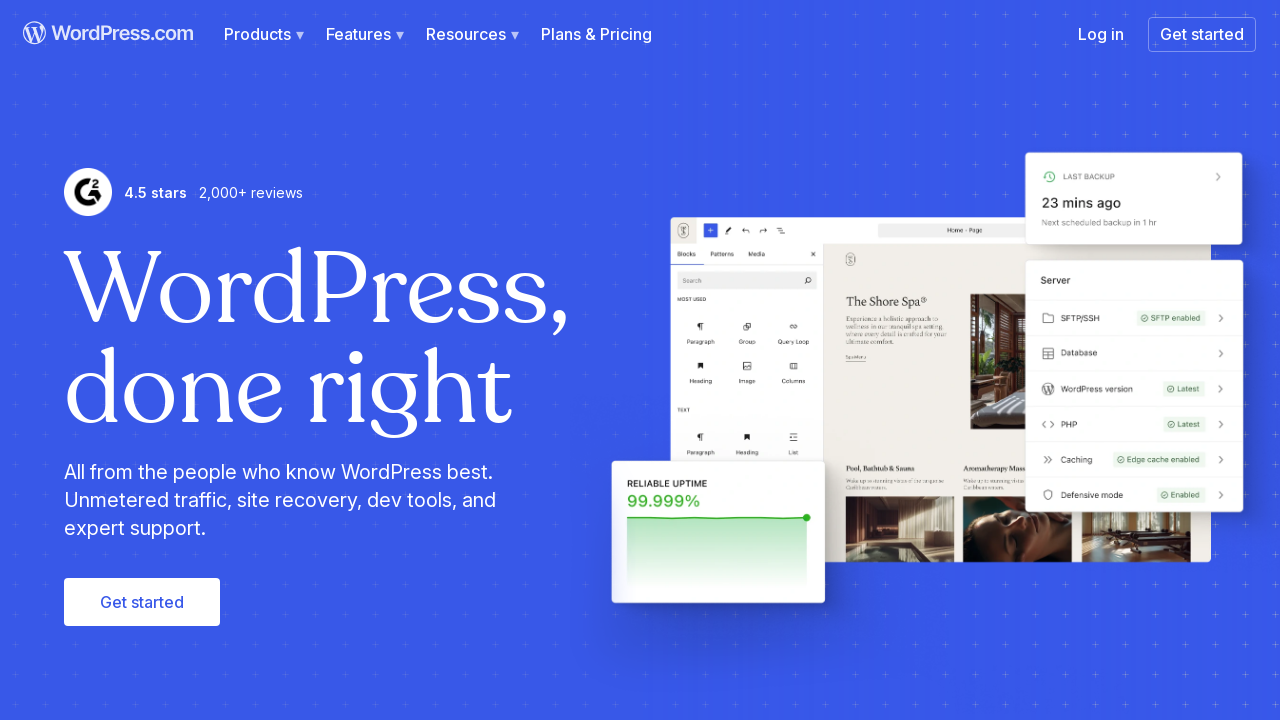

Set viewport size to 1920x1080
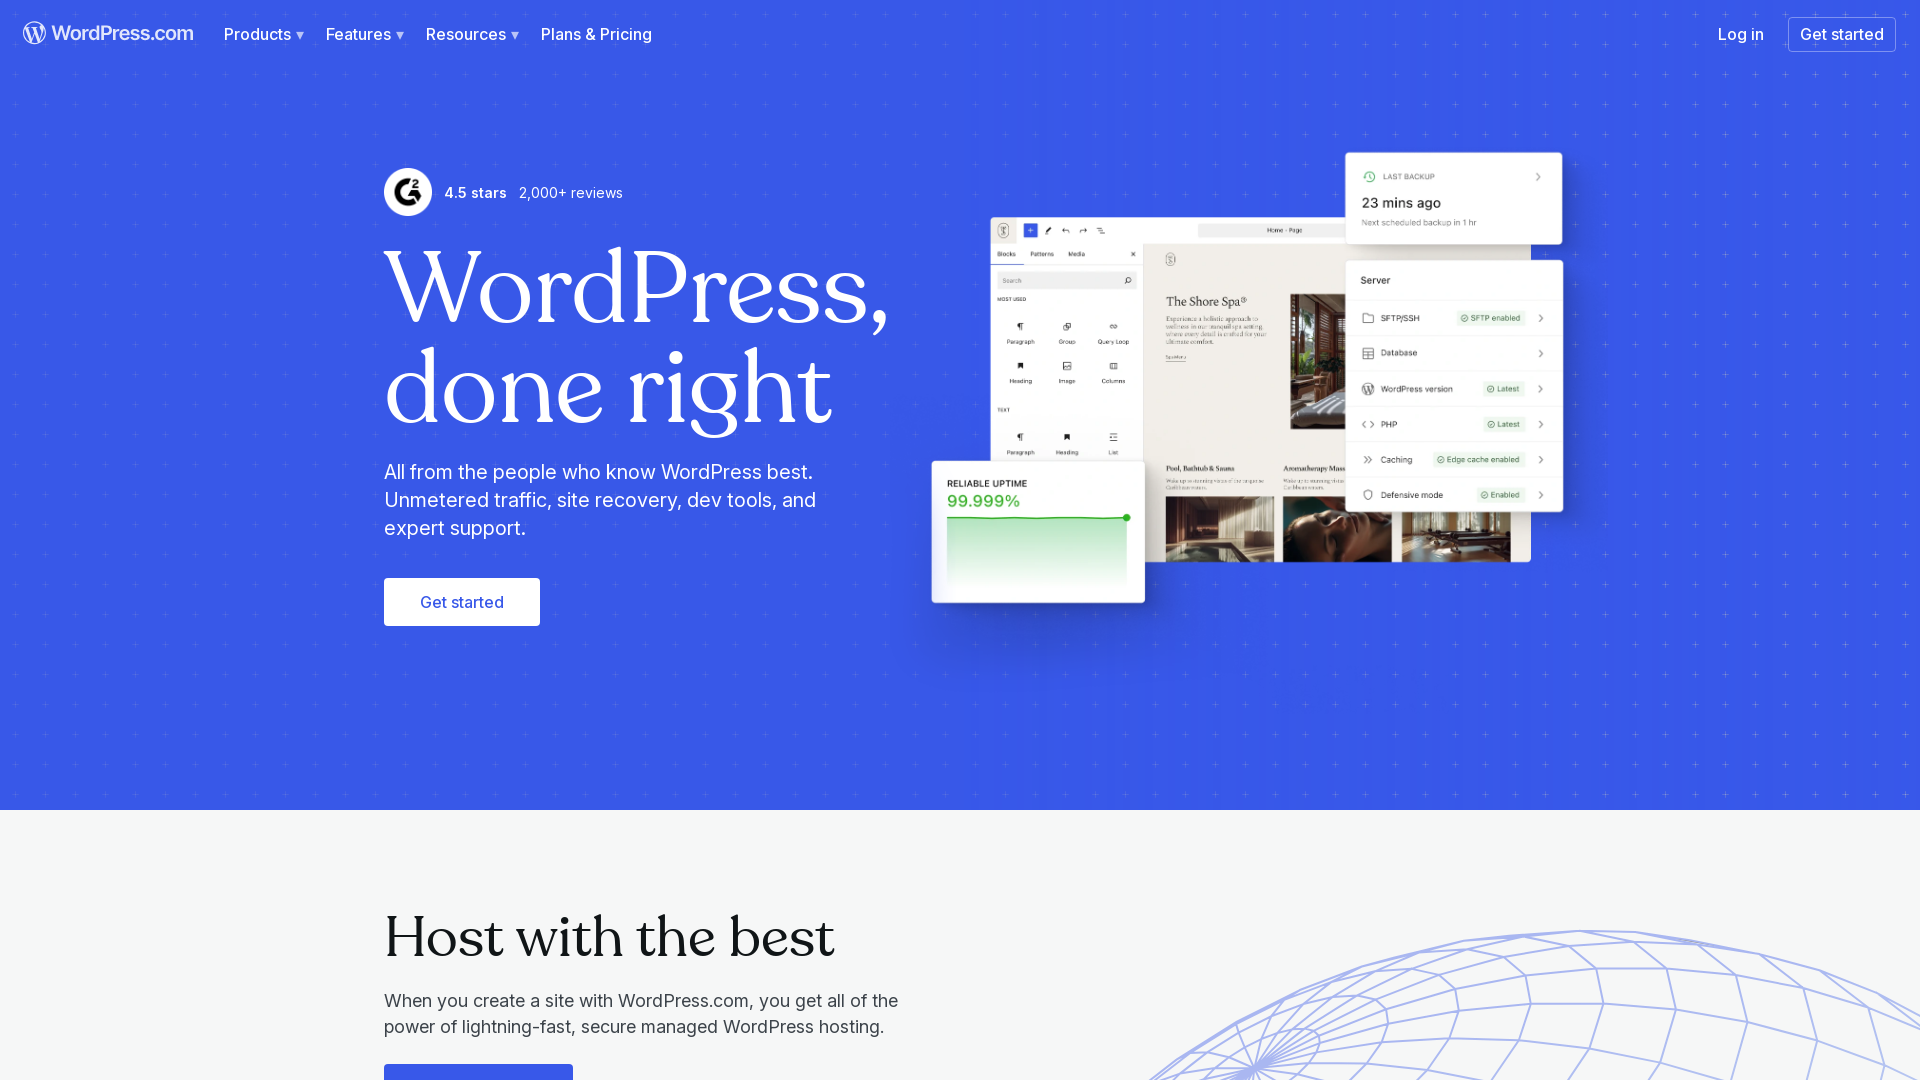

WordPress logo is visible on the homepage
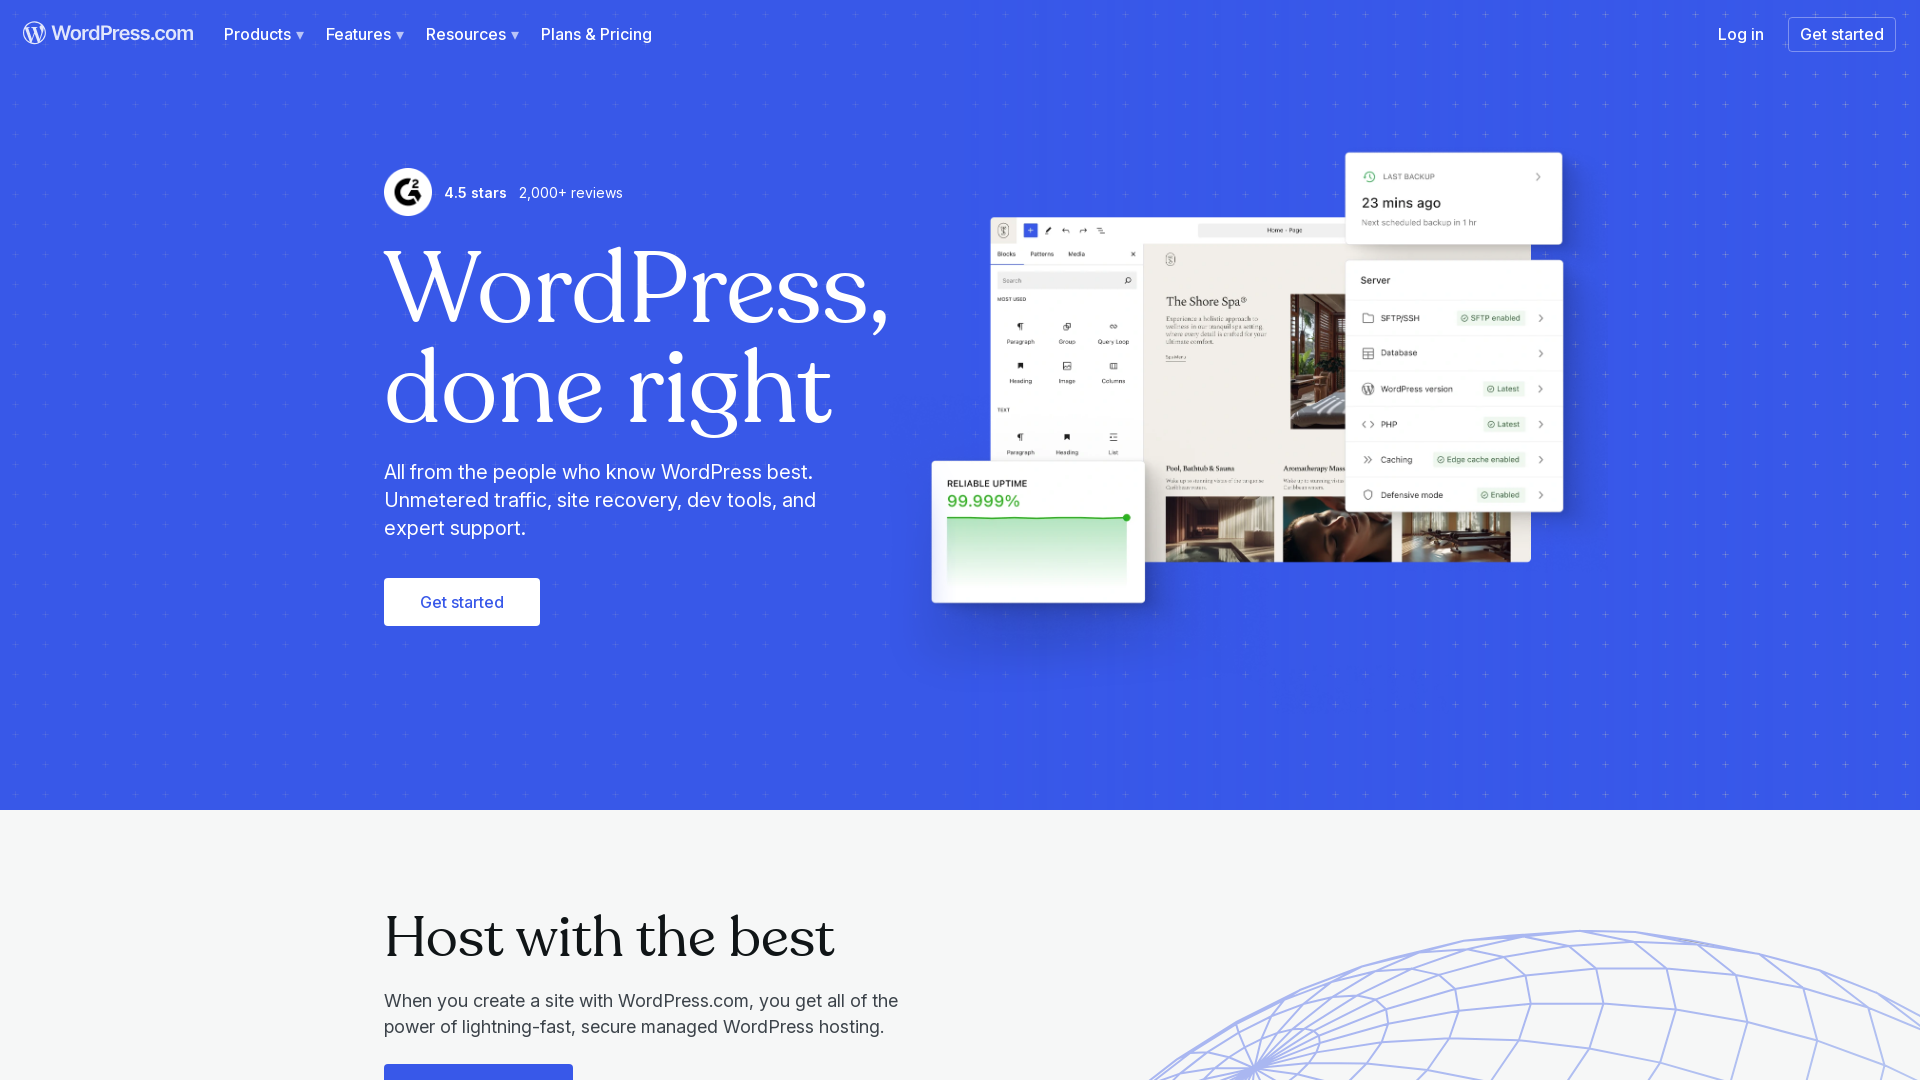

Log In button is visible on the homepage
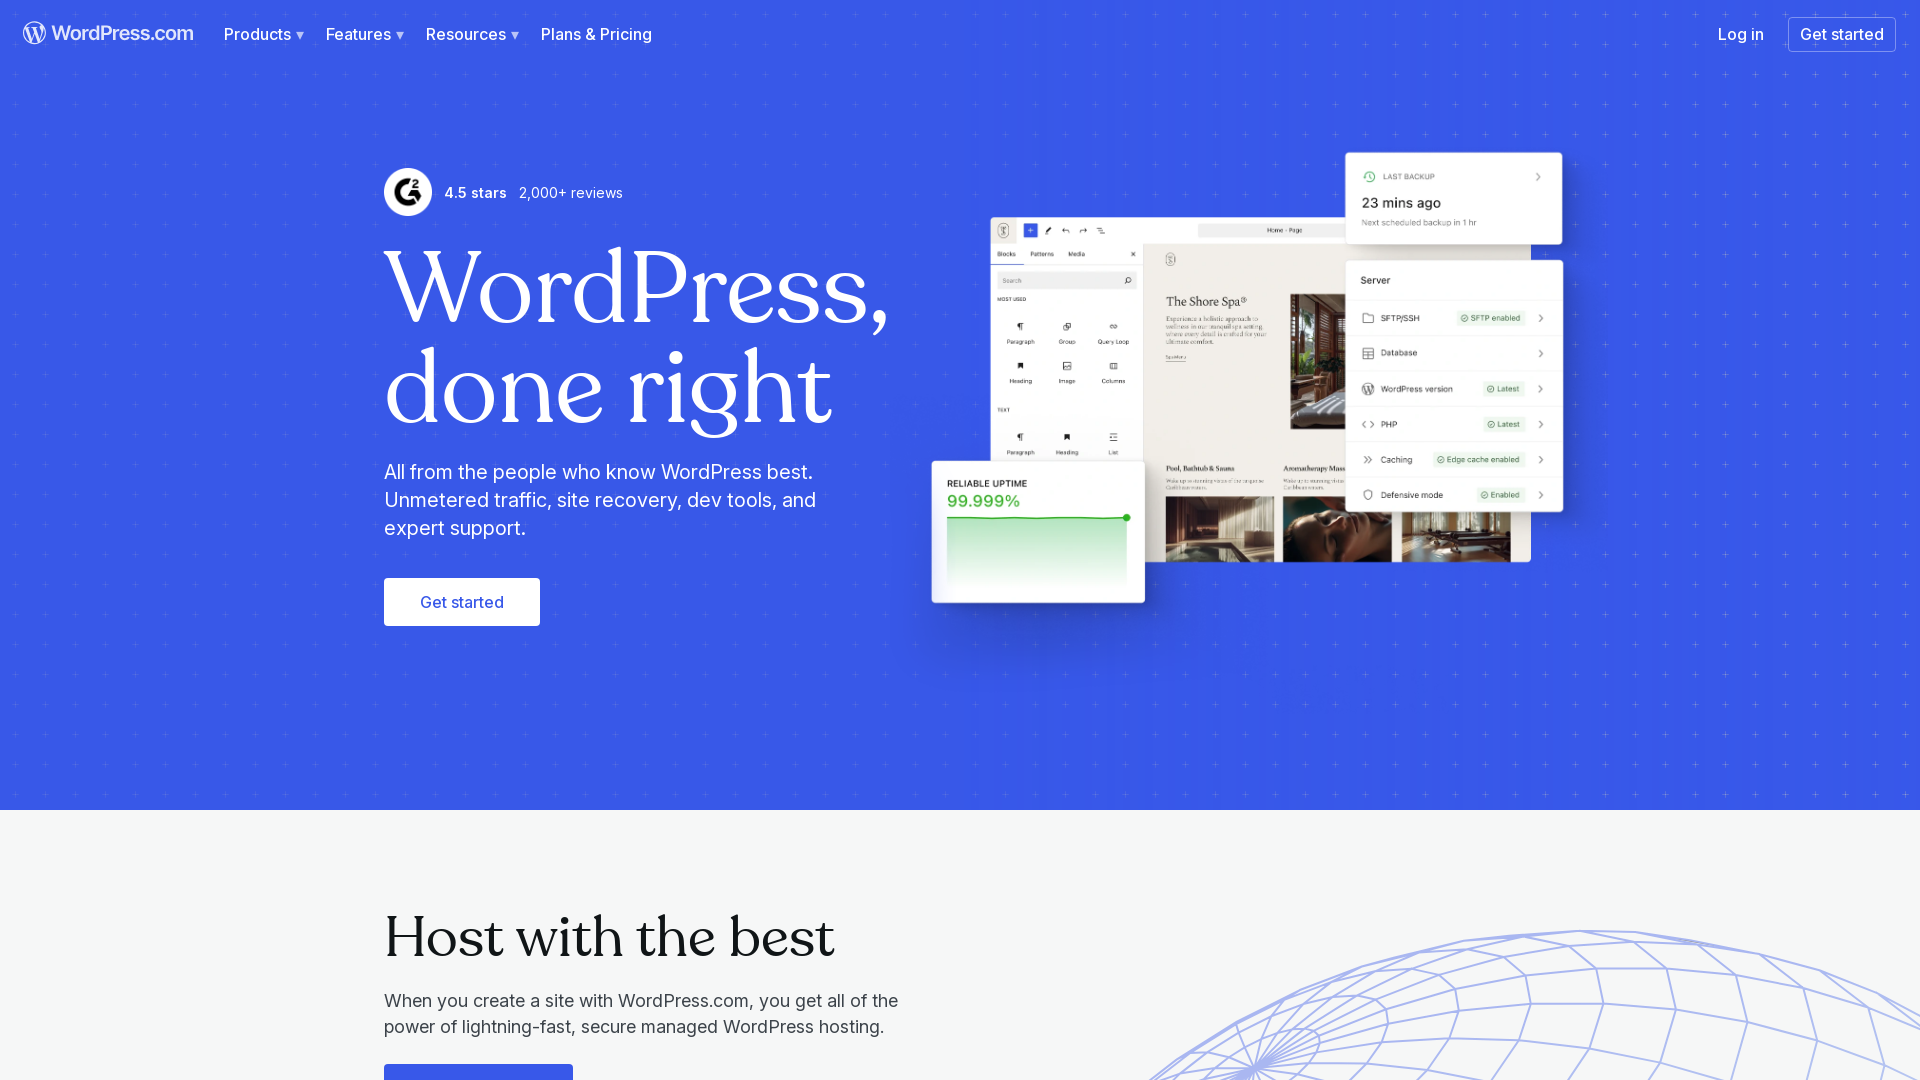

Get Started button is visible on the homepage
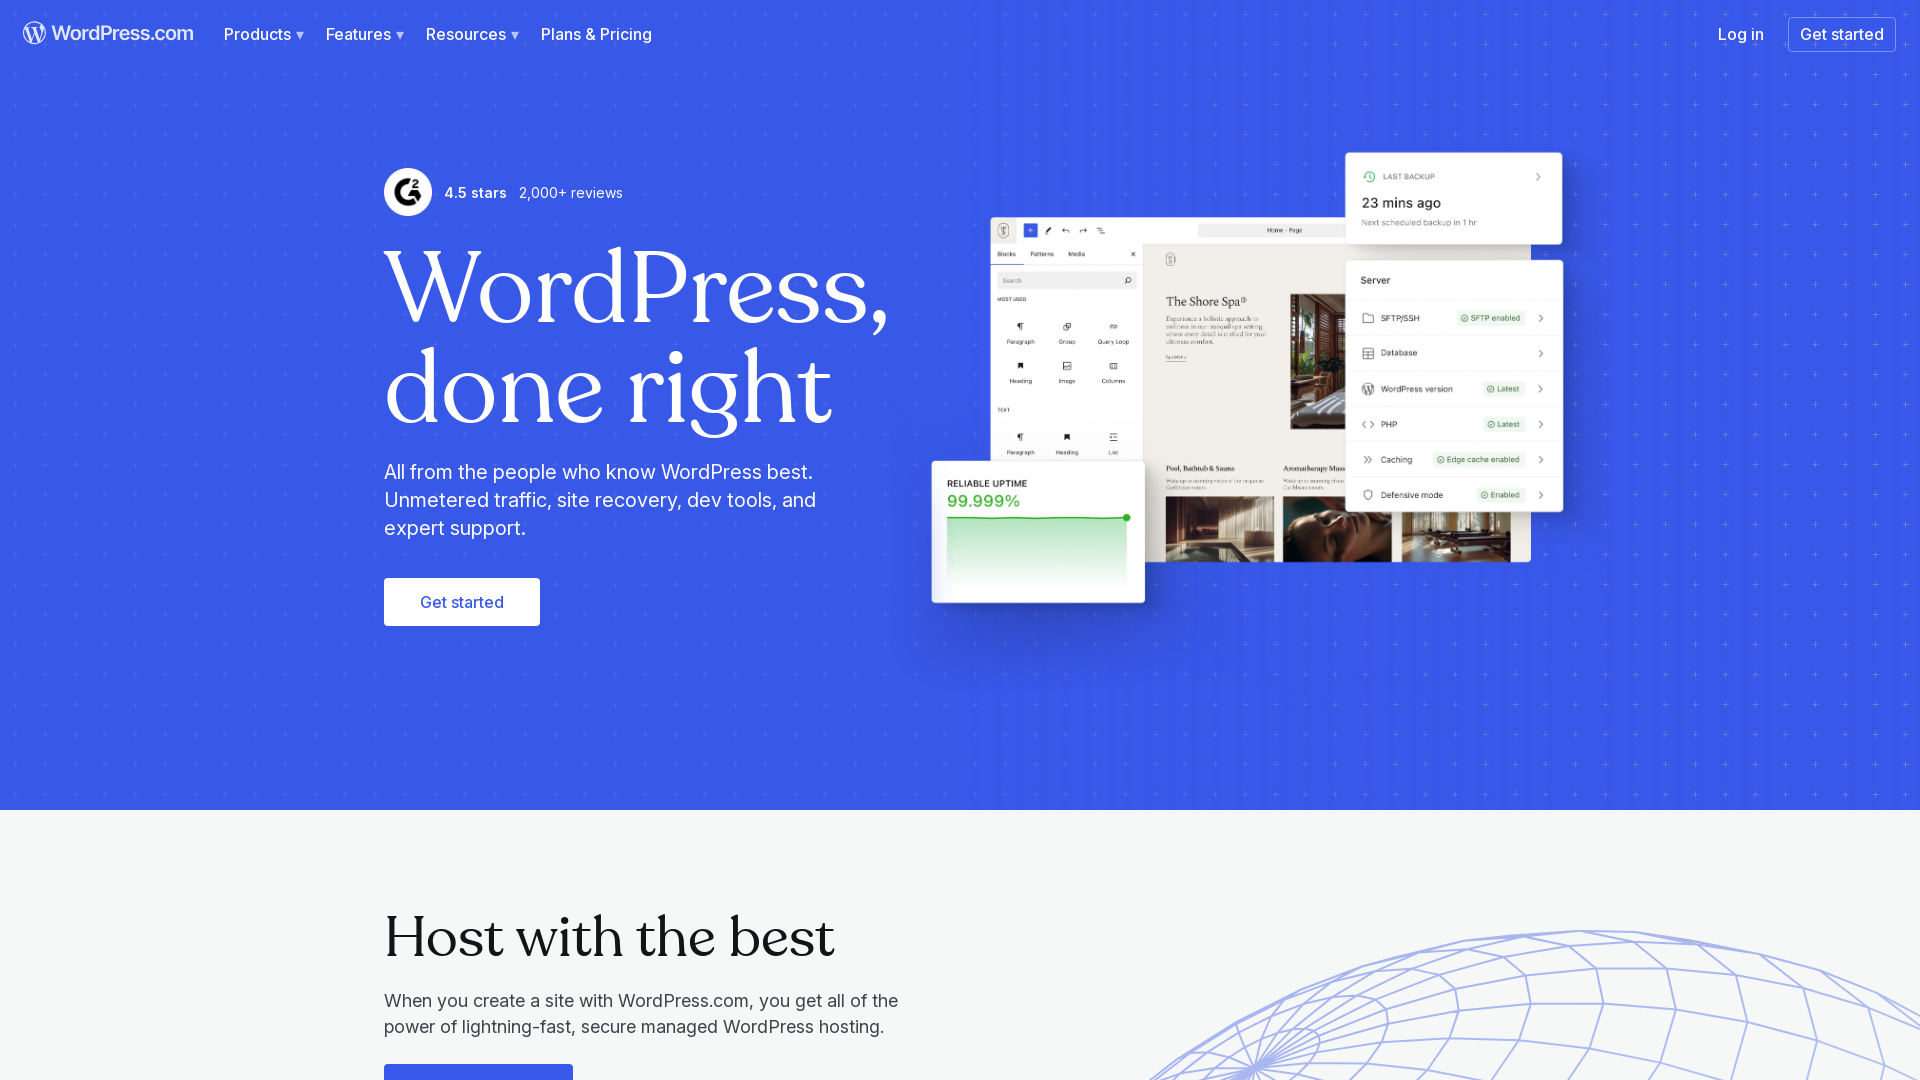

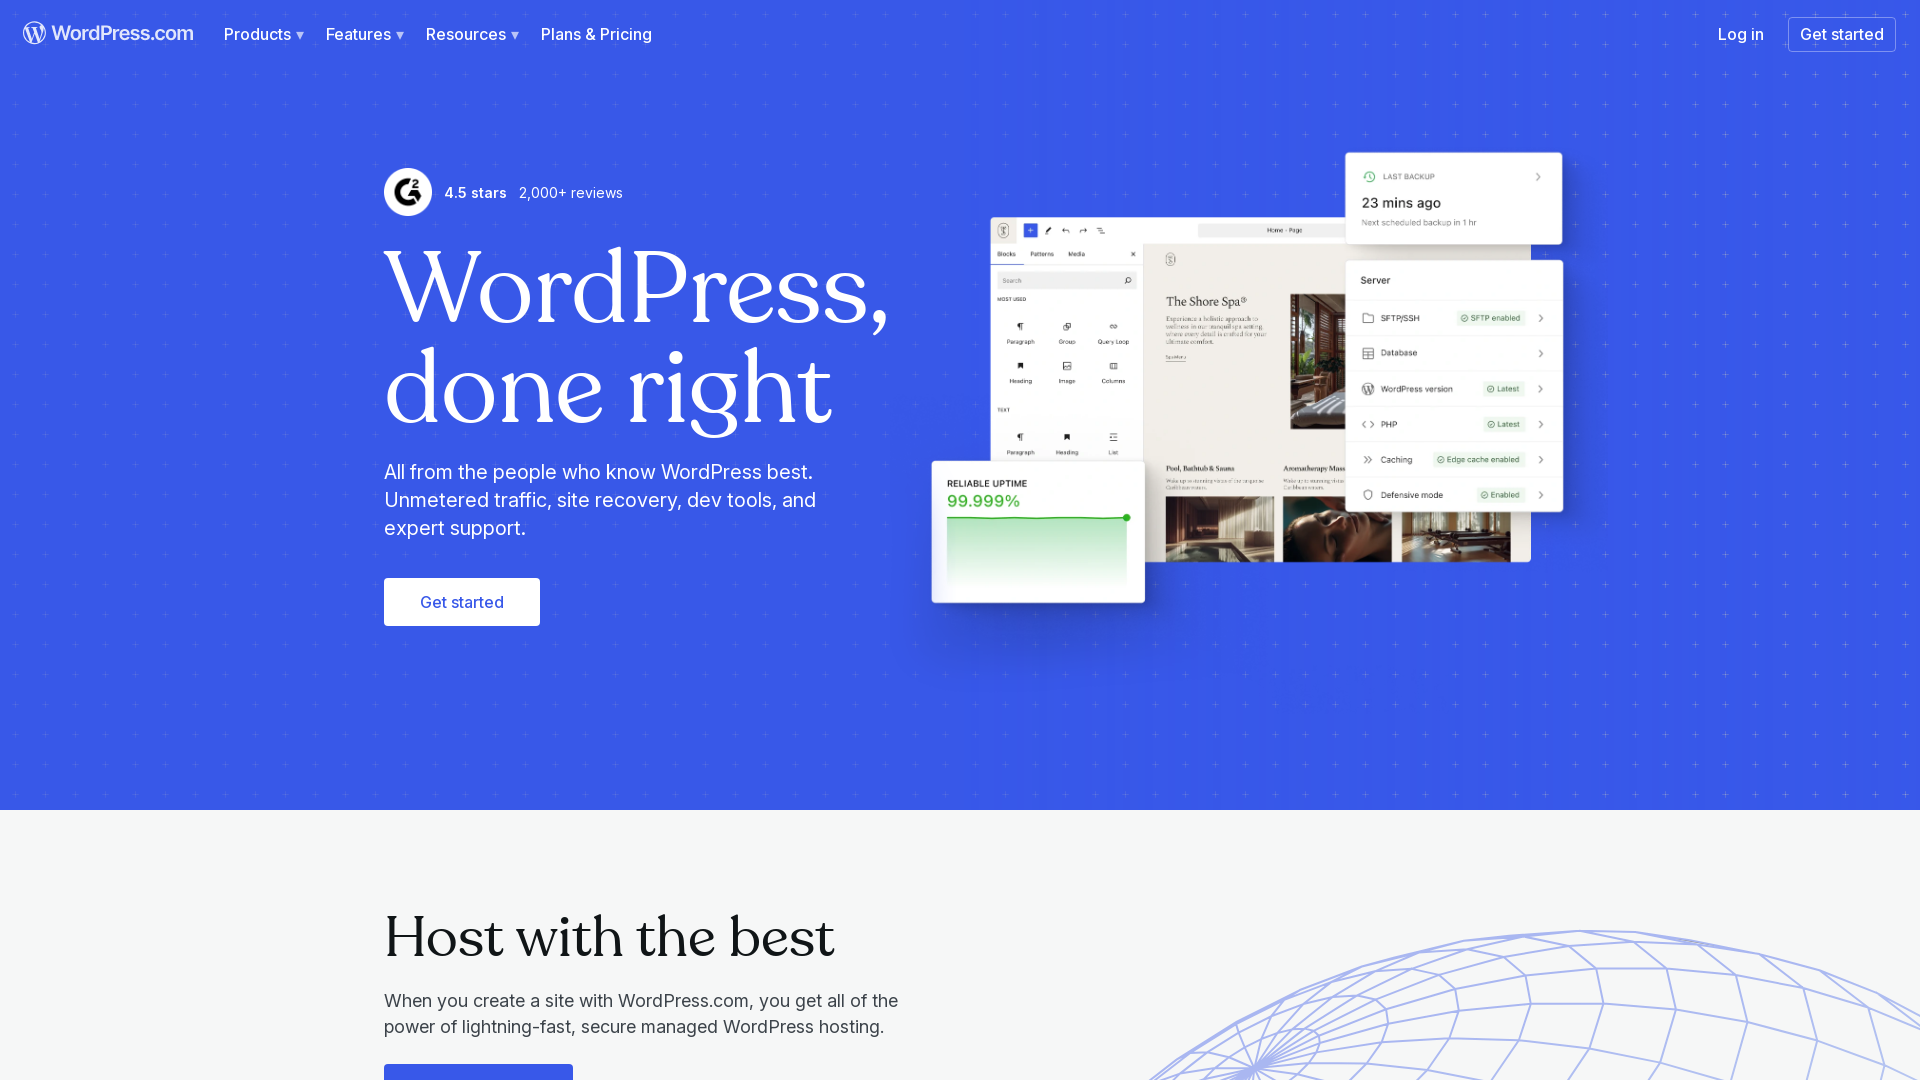